Tests checkbox functionality by checking and unchecking checkboxes, and selecting multiple checkboxes by value

Starting URL: https://rahulshettyacademy.com/AutomationPractice/

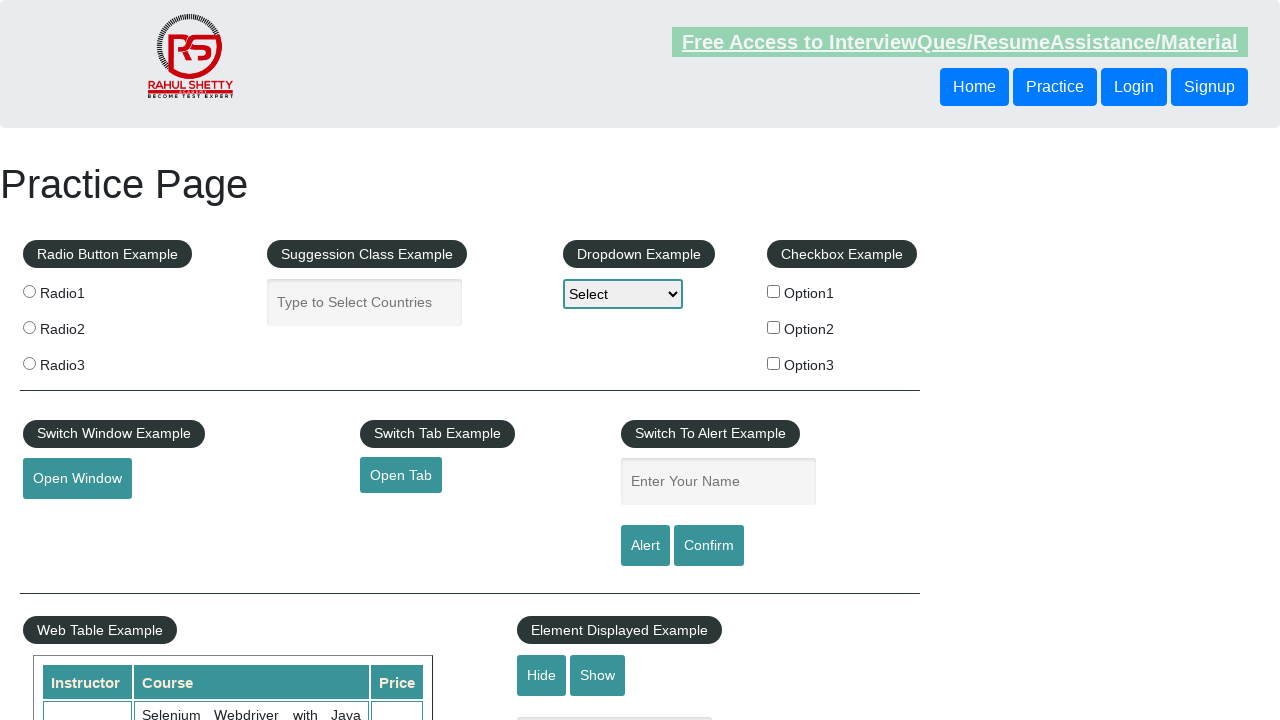

Checked checkbox with id 'checkBoxOption1' at (774, 291) on #checkBoxOption1
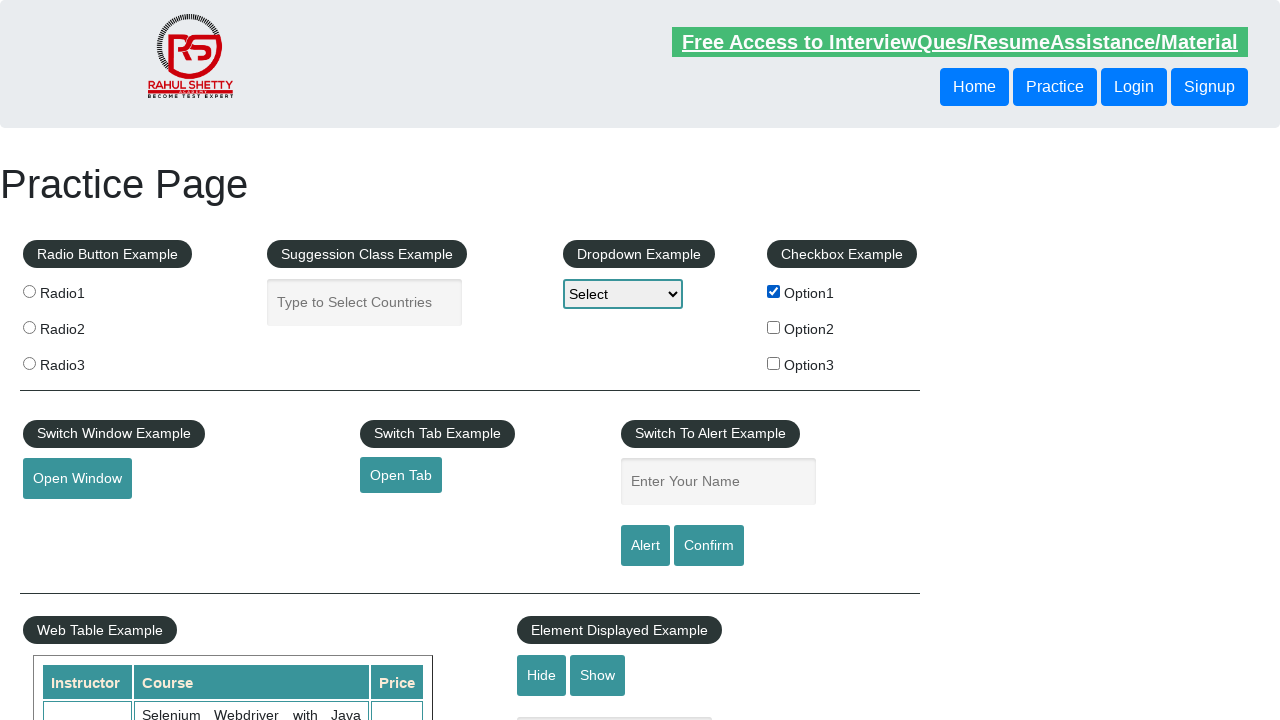

Verified that checkbox 'checkBoxOption1' is checked
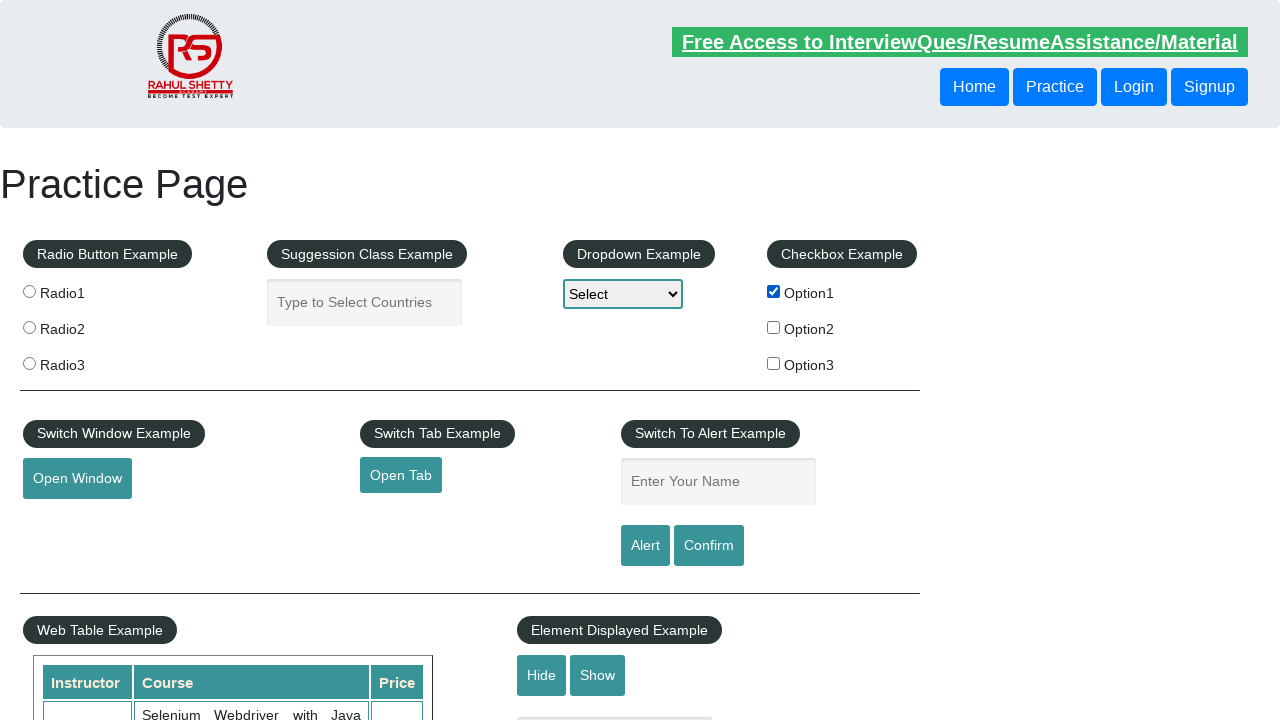

Unchecked checkbox with id 'checkBoxOption1' at (774, 291) on #checkBoxOption1
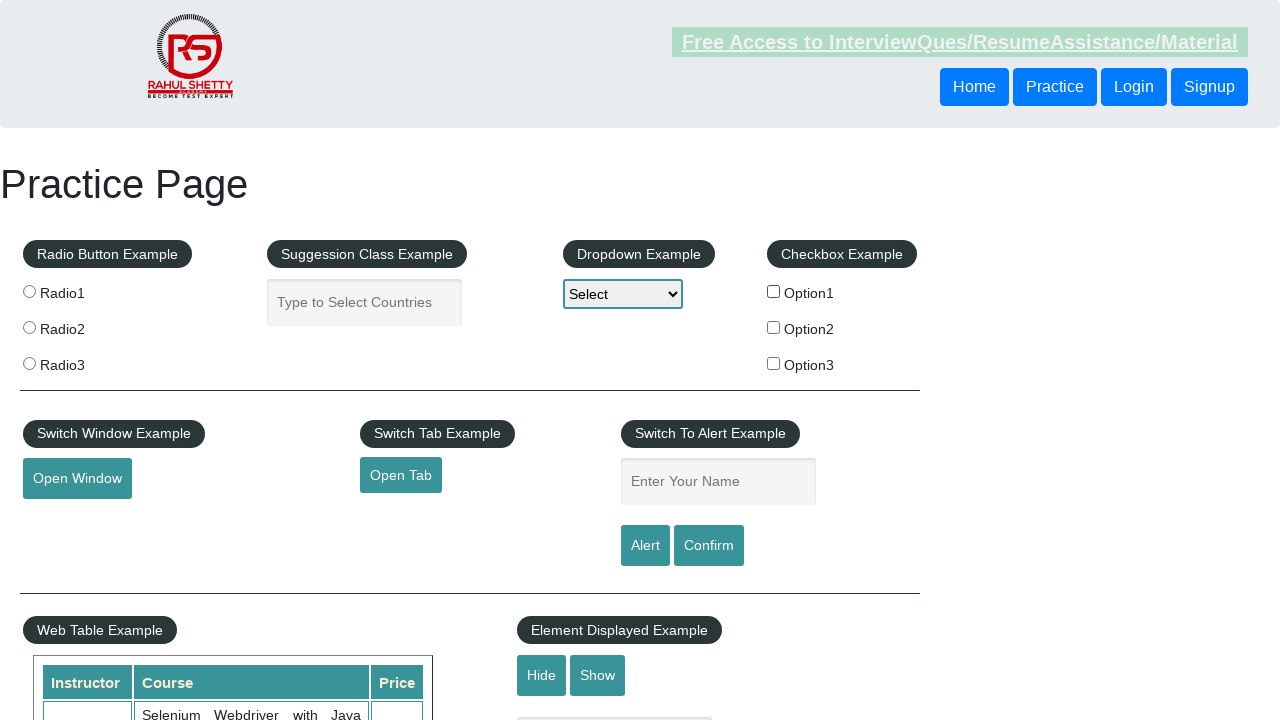

Verified that checkbox 'checkBoxOption1' is unchecked
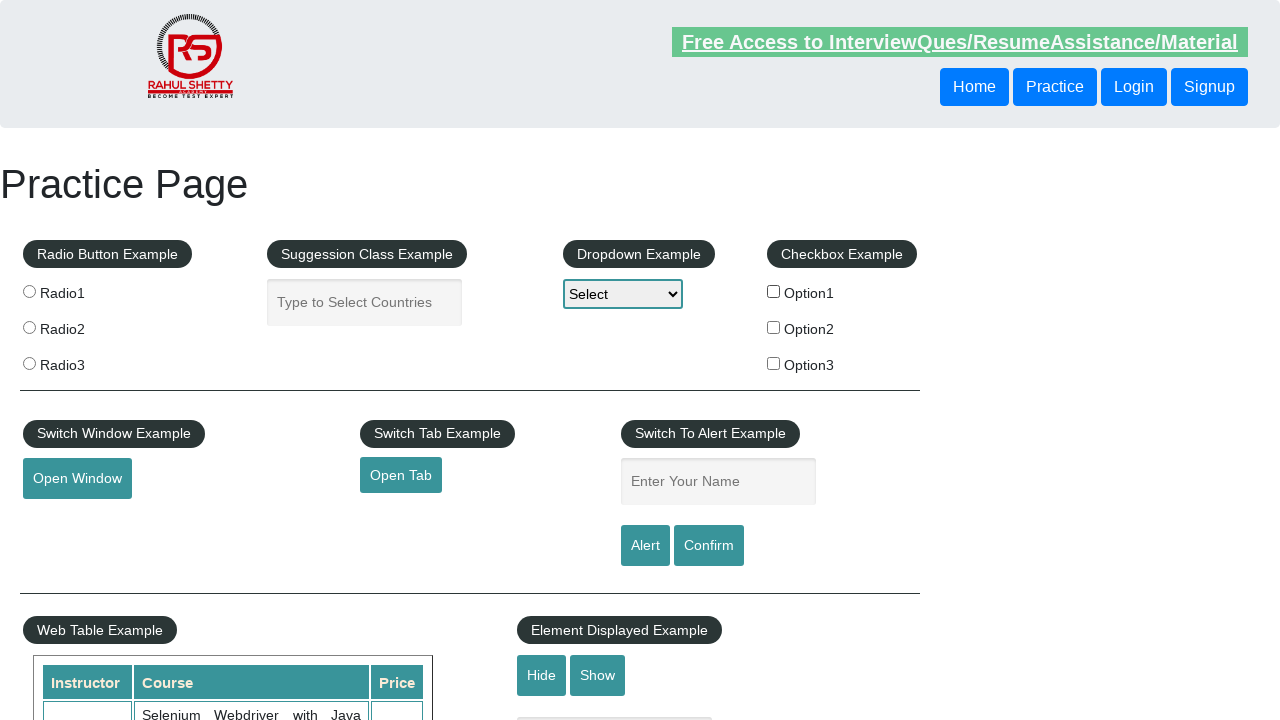

Checked checkbox with value 'option2' at (774, 327) on input[type='checkbox'][value='option2']
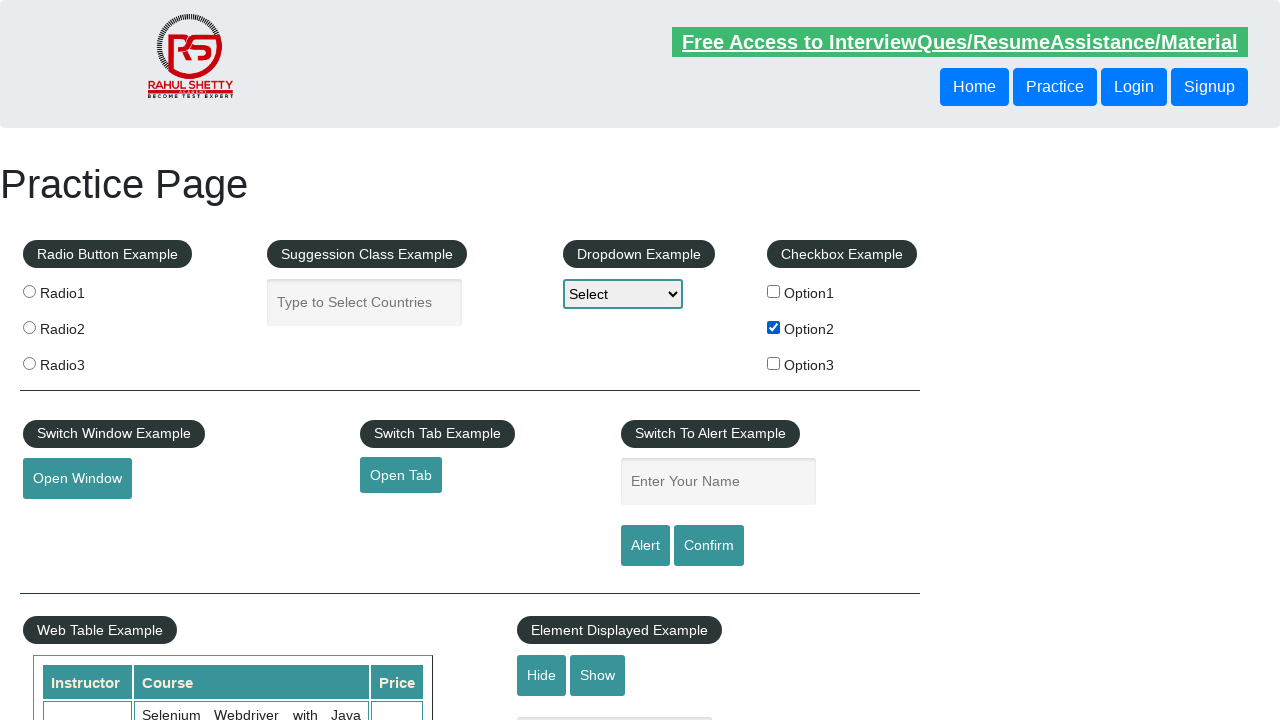

Checked checkbox with value 'option3' at (774, 363) on input[type='checkbox'][value='option3']
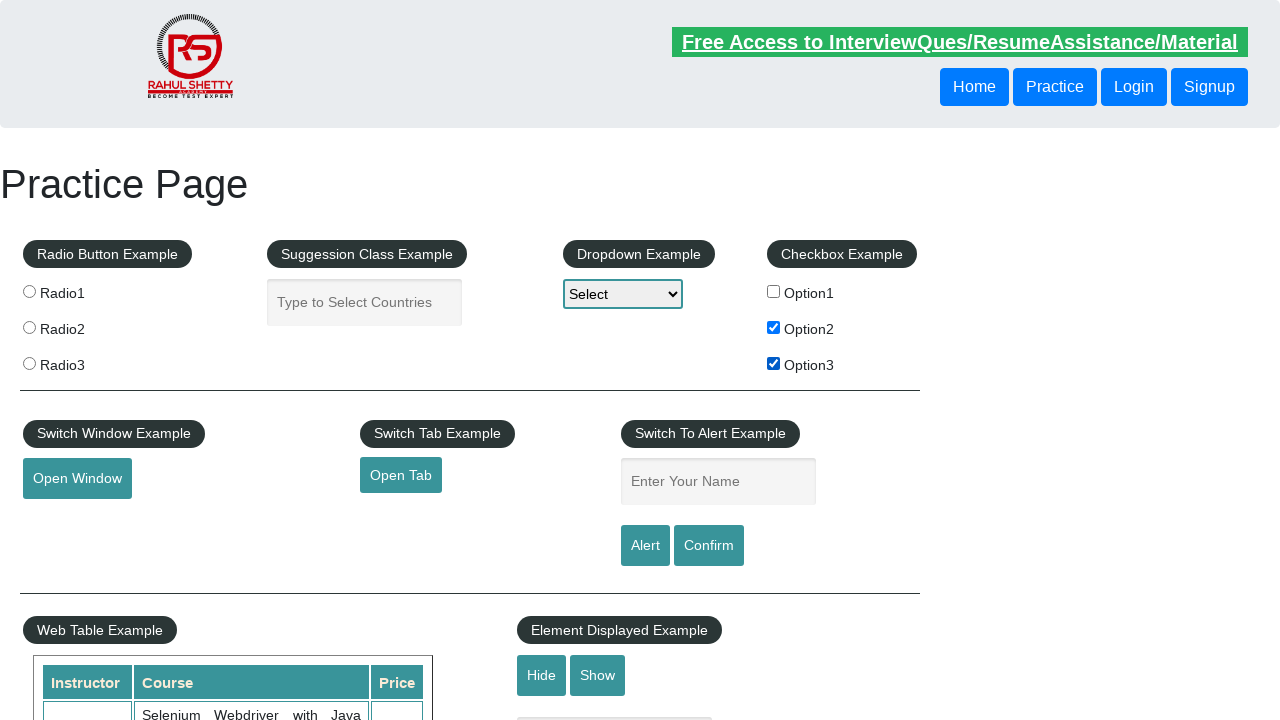

Unchecked checkbox with value 'option2' at (774, 327) on input[type='checkbox'][value='option2']
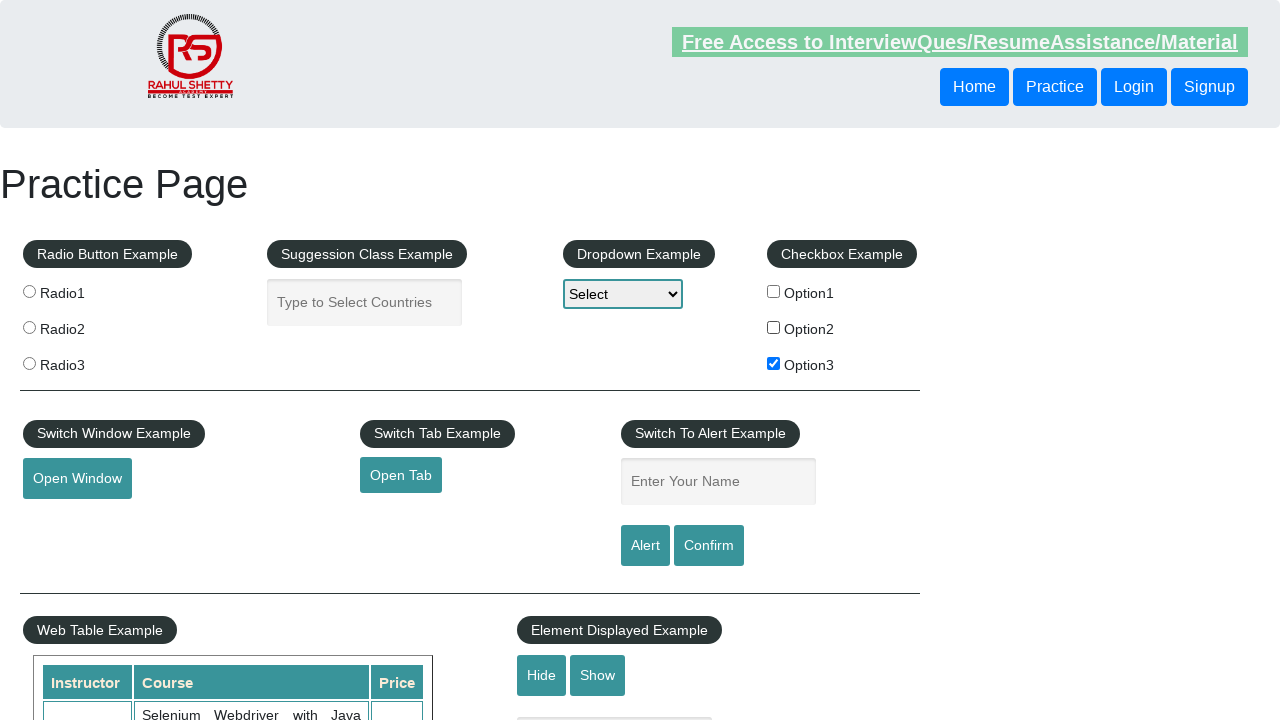

Unchecked checkbox with value 'option3' at (774, 363) on input[type='checkbox'][value='option3']
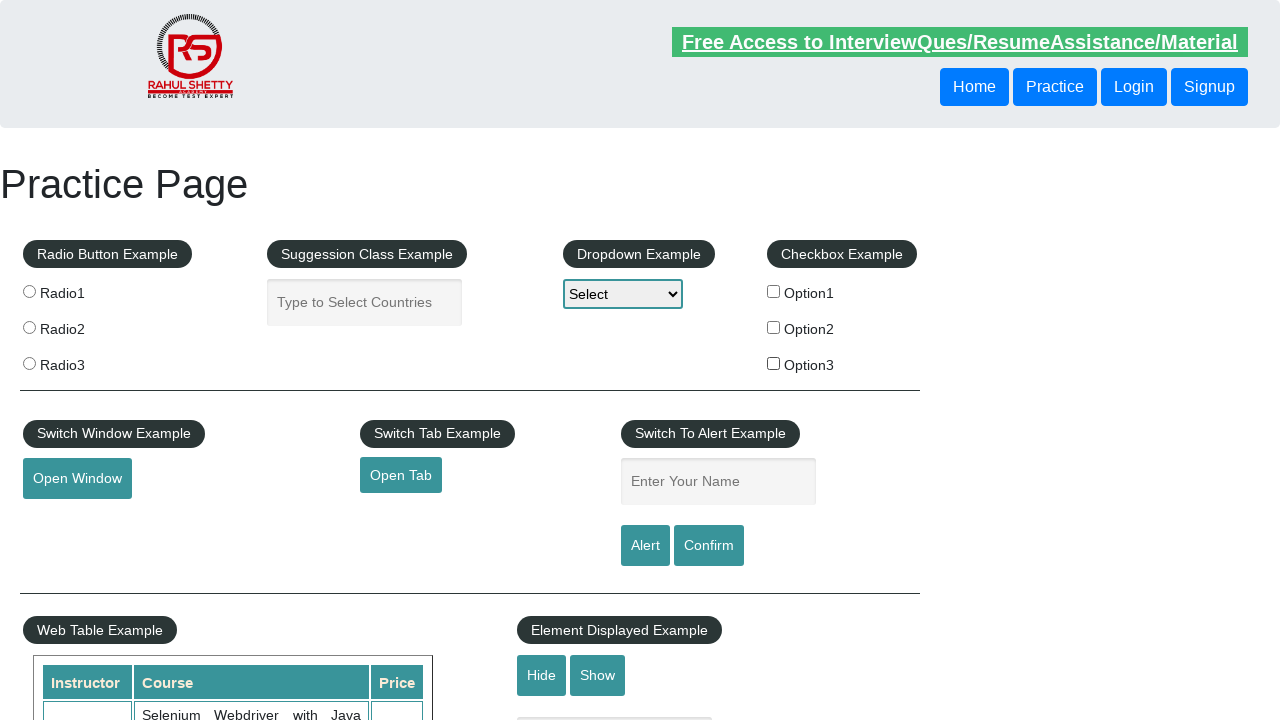

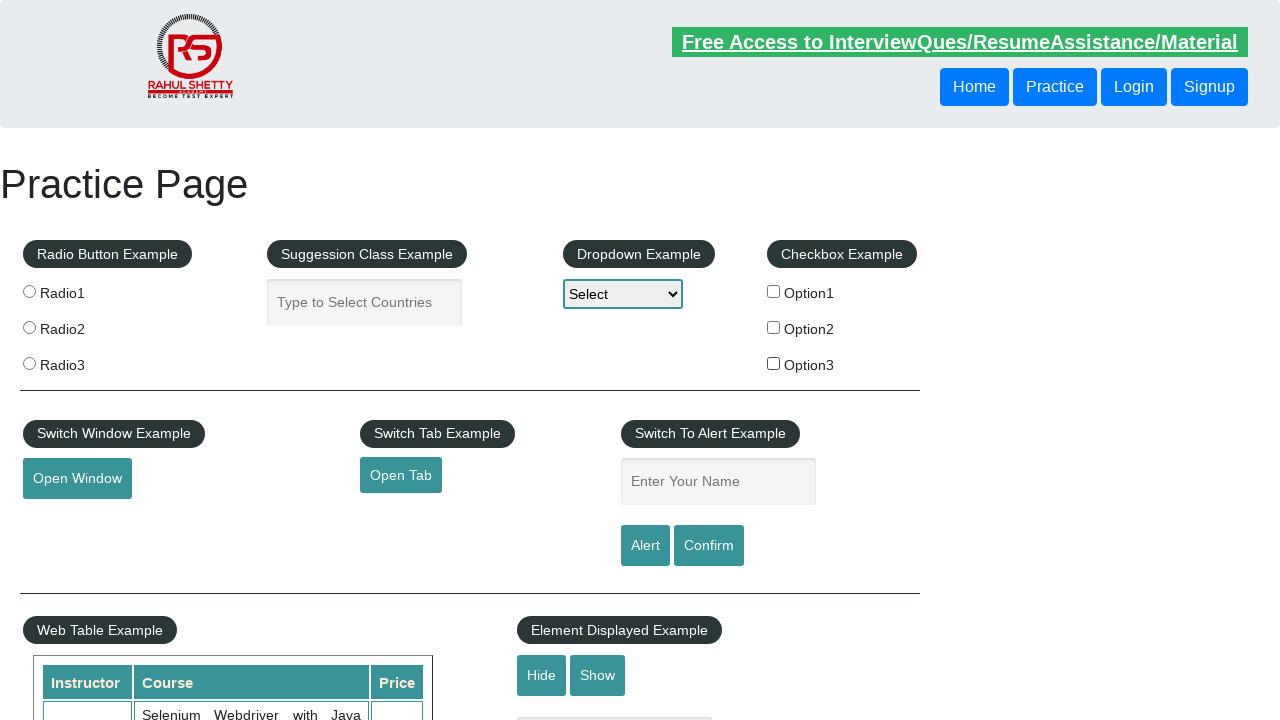